Tests adding a new todo item by filling the input field and pressing Enter, then verifying the item appears in the list.

Starting URL: https://todomvc.com/examples/react/dist/

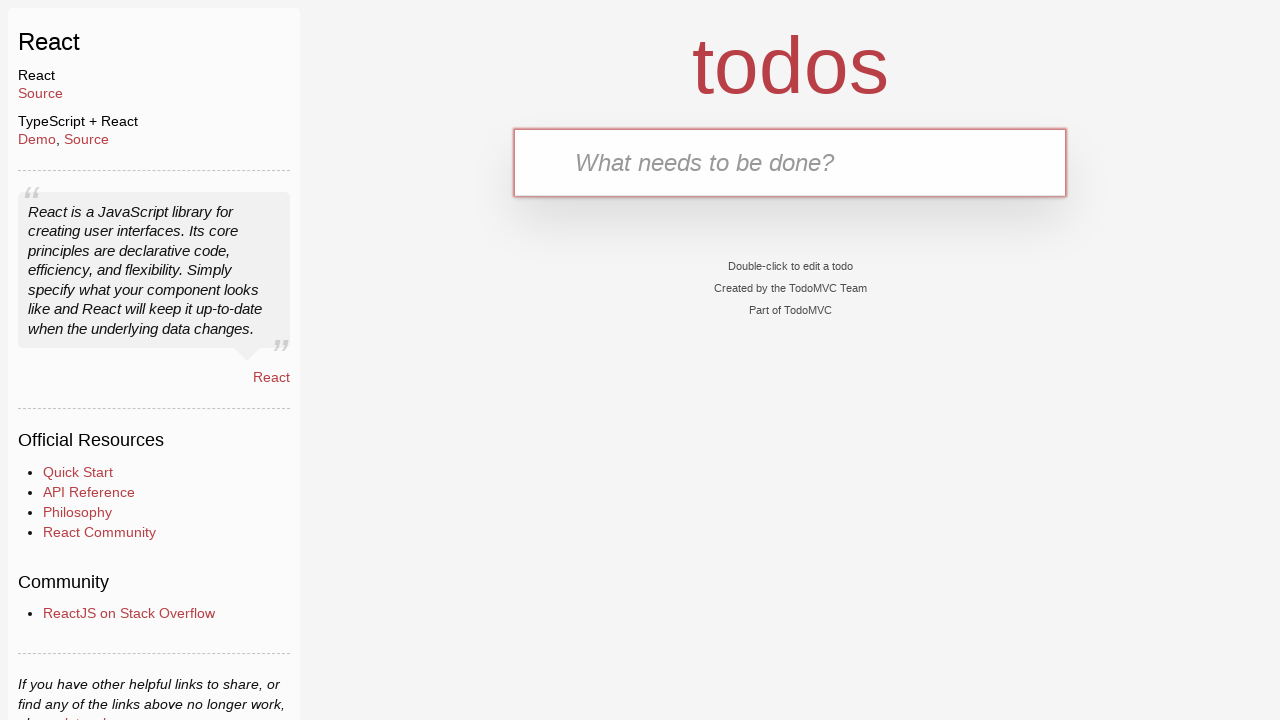

Filled new todo input field with 'Buy Milk' on .new-todo
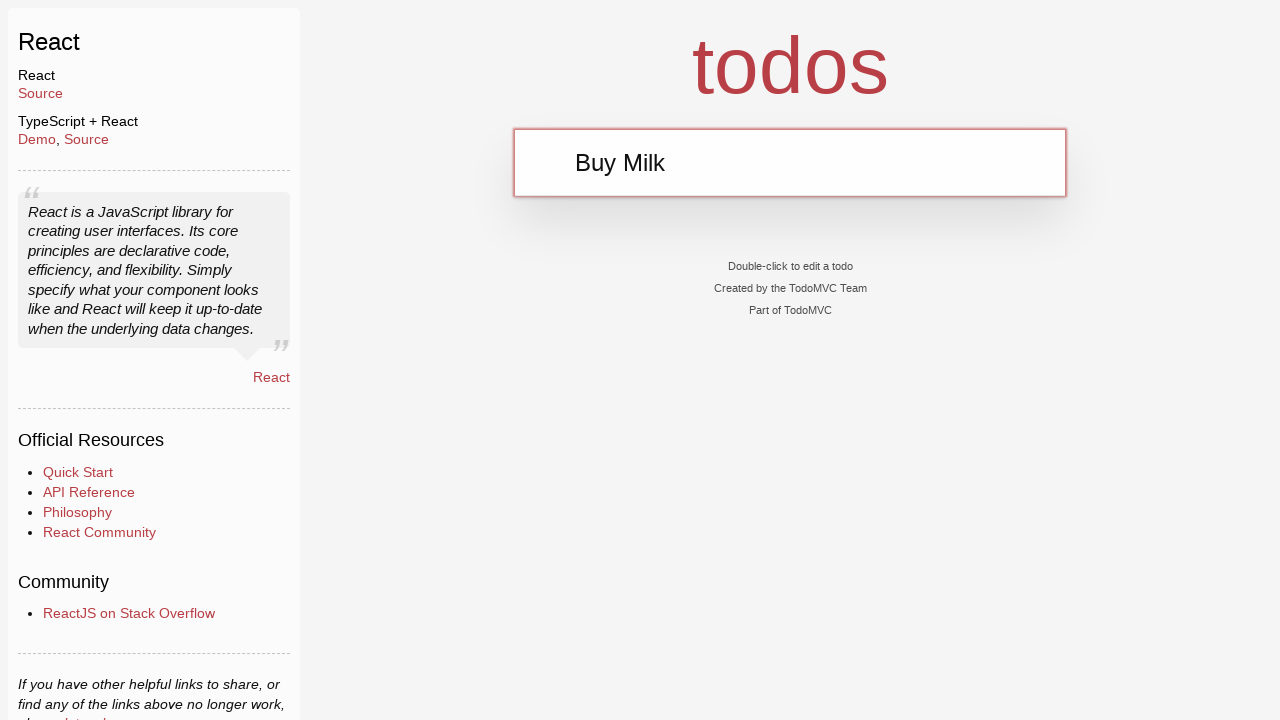

Pressed Enter to add the todo item
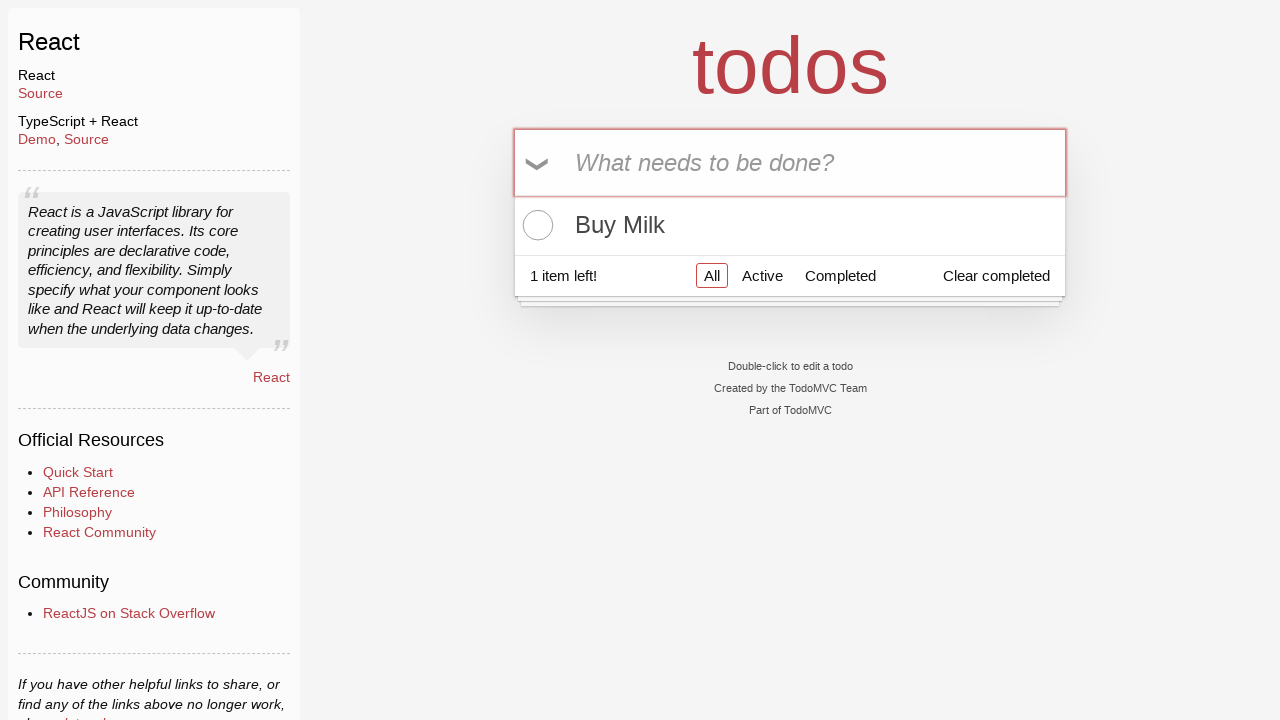

Todo item appeared in the list
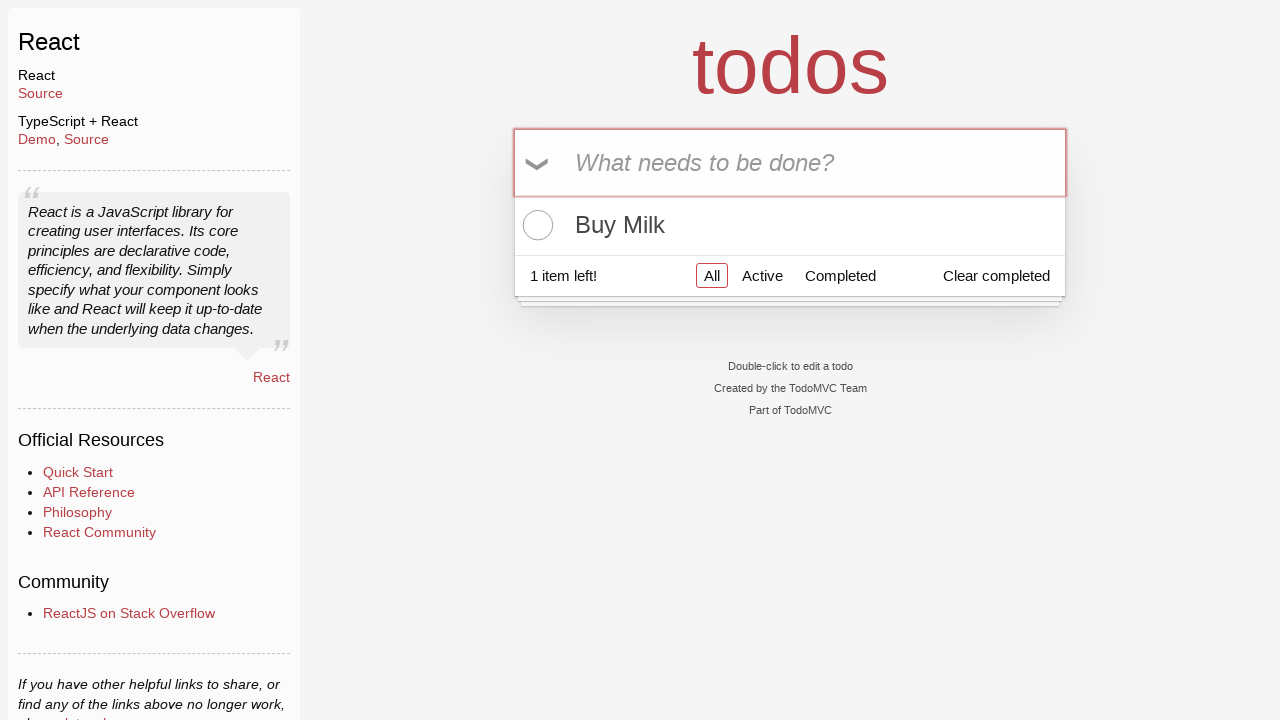

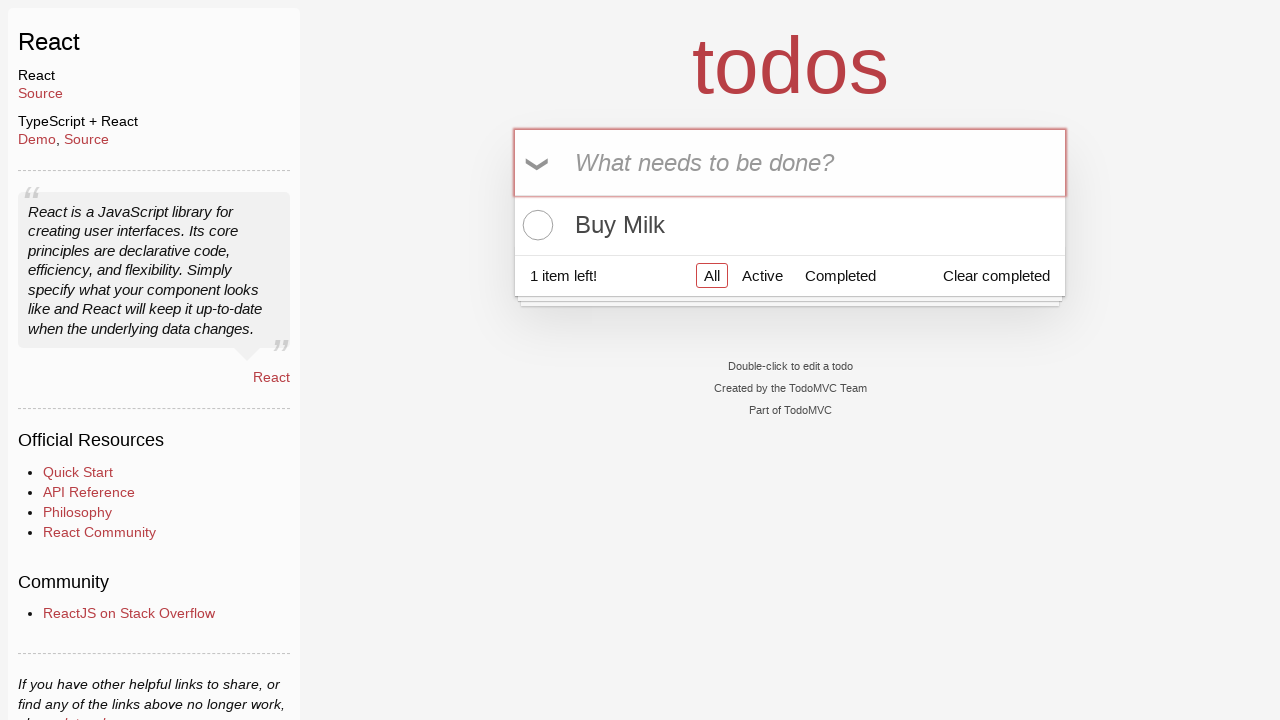